Tests nested iframe handling by navigating to a page with nested iframes, switching through multiple iframe levels, and entering text in an input field within the innermost iframe

Starting URL: http://demo.automationtesting.in/Frames.html

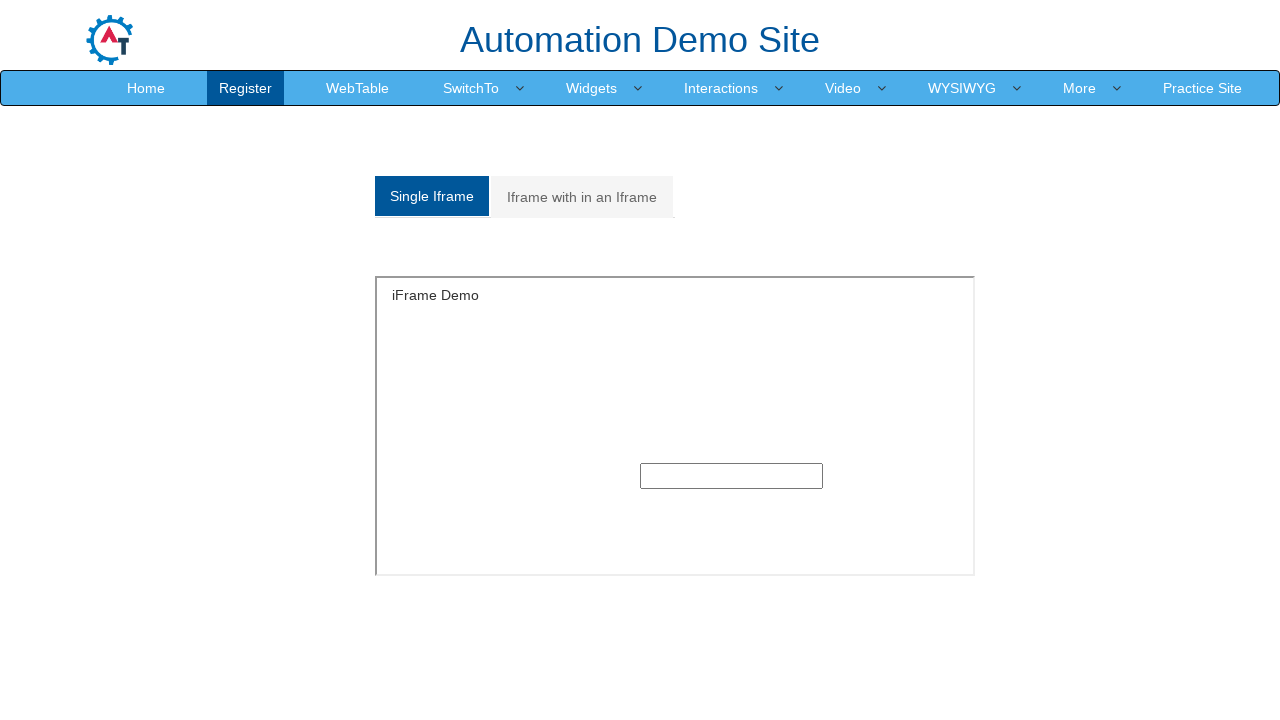

Clicked on 'Iframe with in an Iframe' tab at (582, 197) on xpath=//a[normalize-space()='Iframe with in an Iframe']
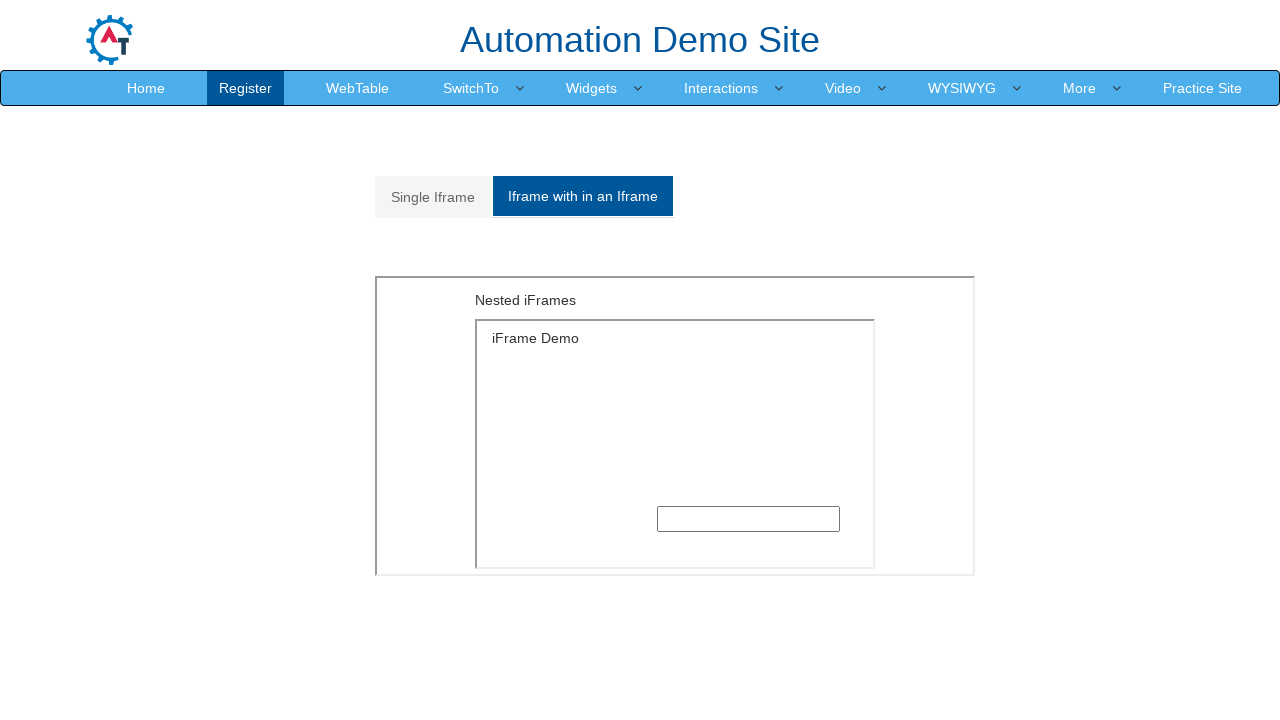

Located outer iframe element
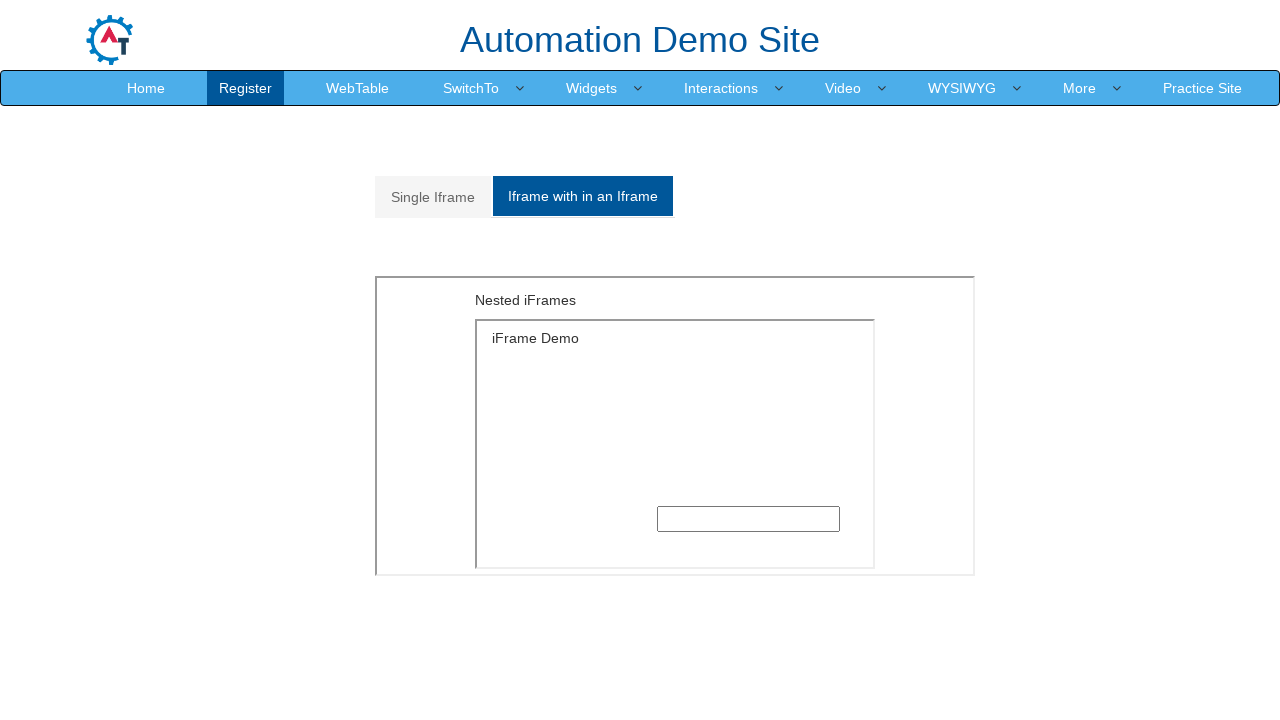

Located inner iframe element within outer iframe
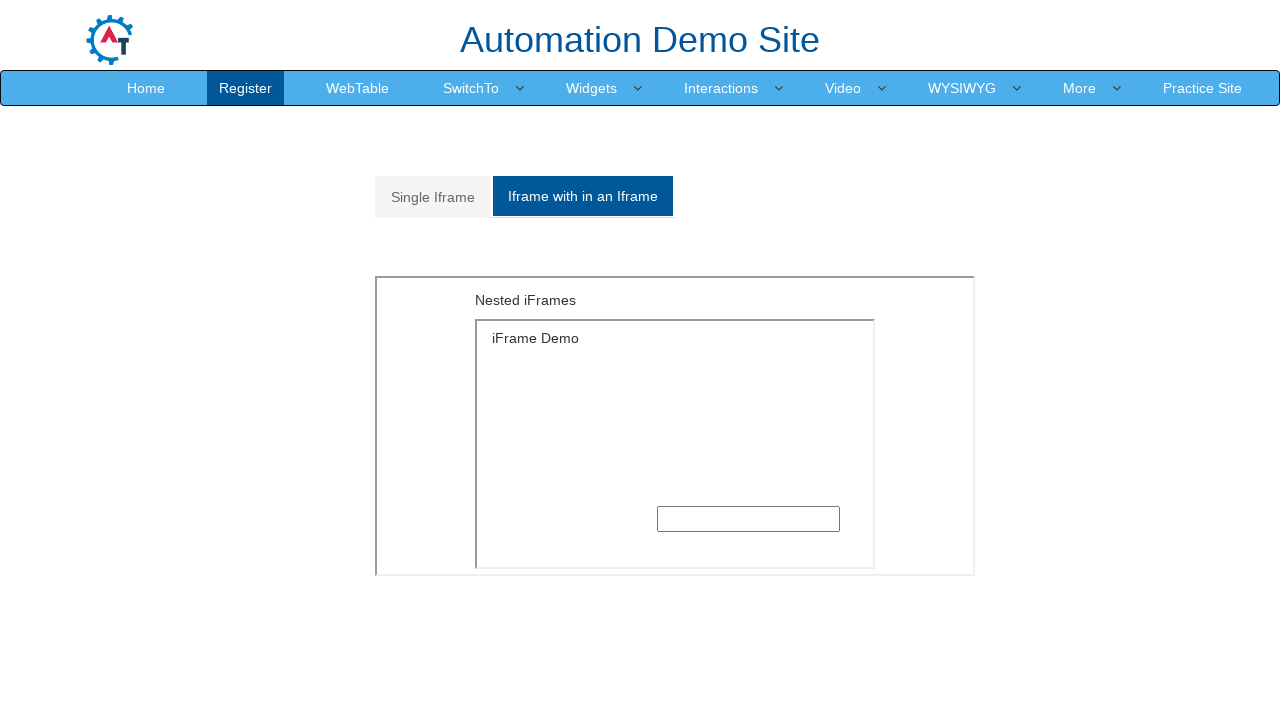

Filled text input field in innermost iframe with 'Vipin Shukla' on xpath=//*[@id='Multiple']/iframe >> internal:control=enter-frame >> xpath=/html/
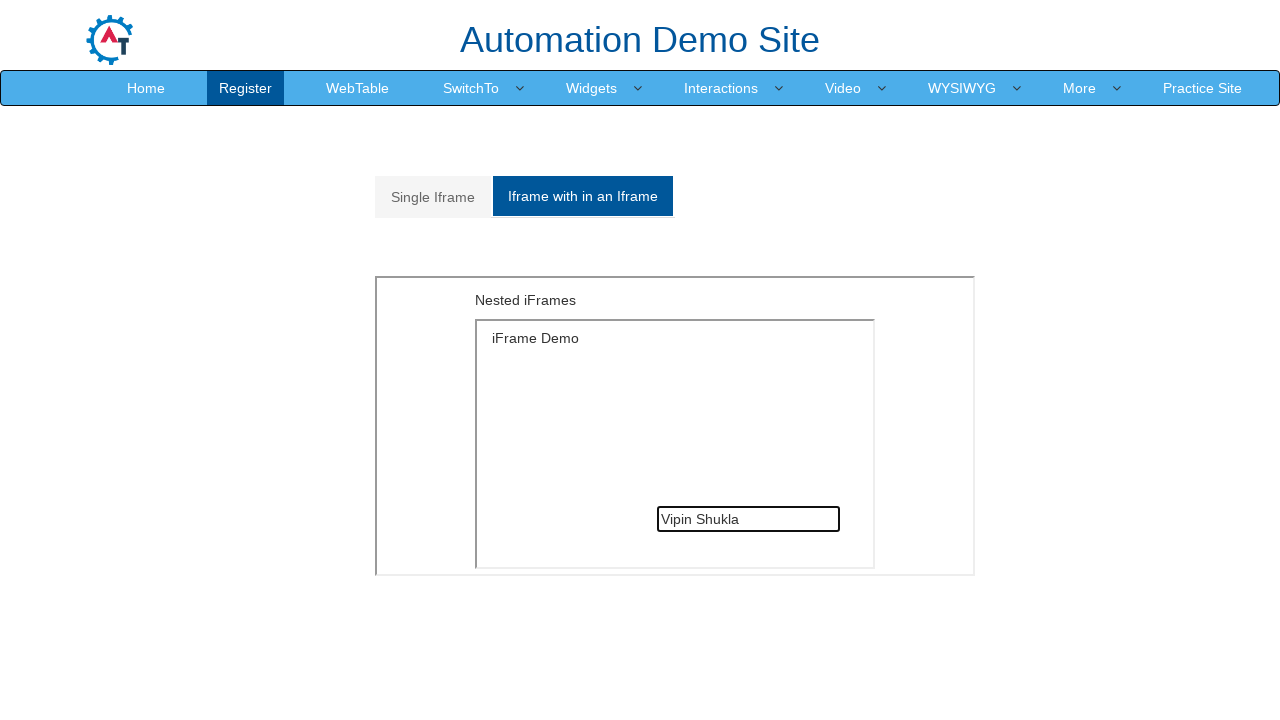

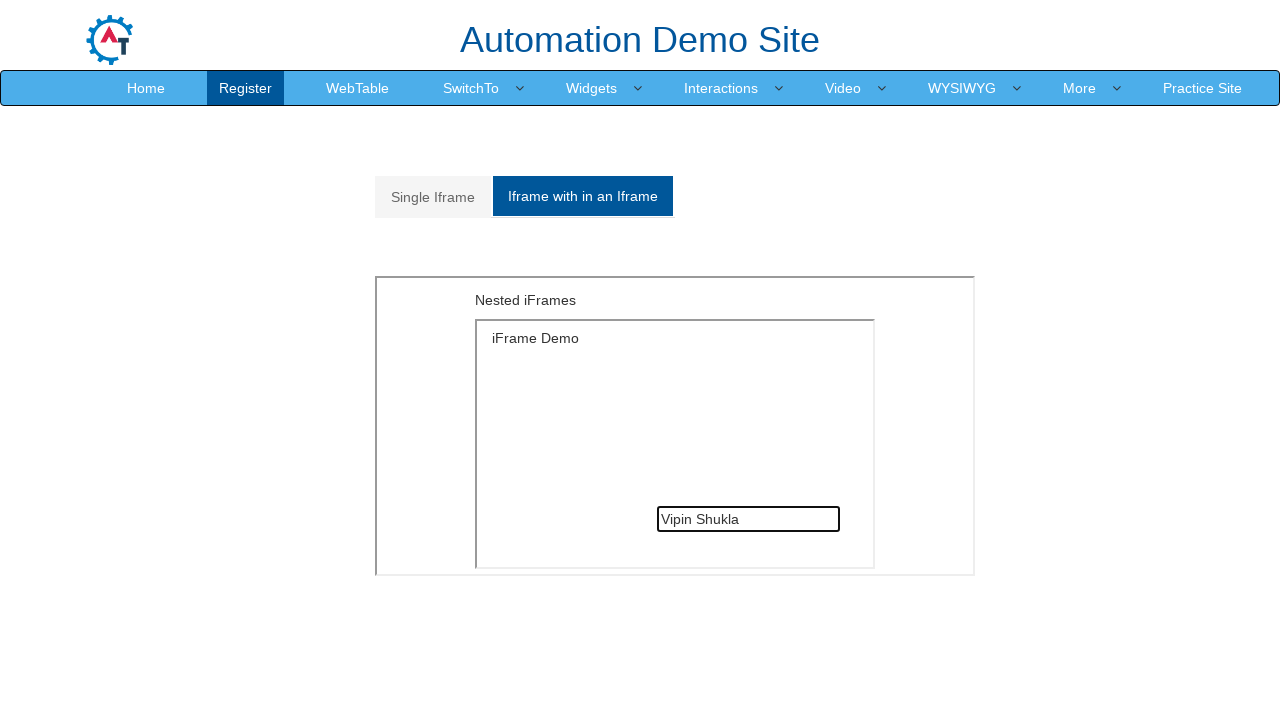